Navigates to DemoQA homepage and verifies that the "Elements" card is present on the page

Starting URL: https://demoqa.com/

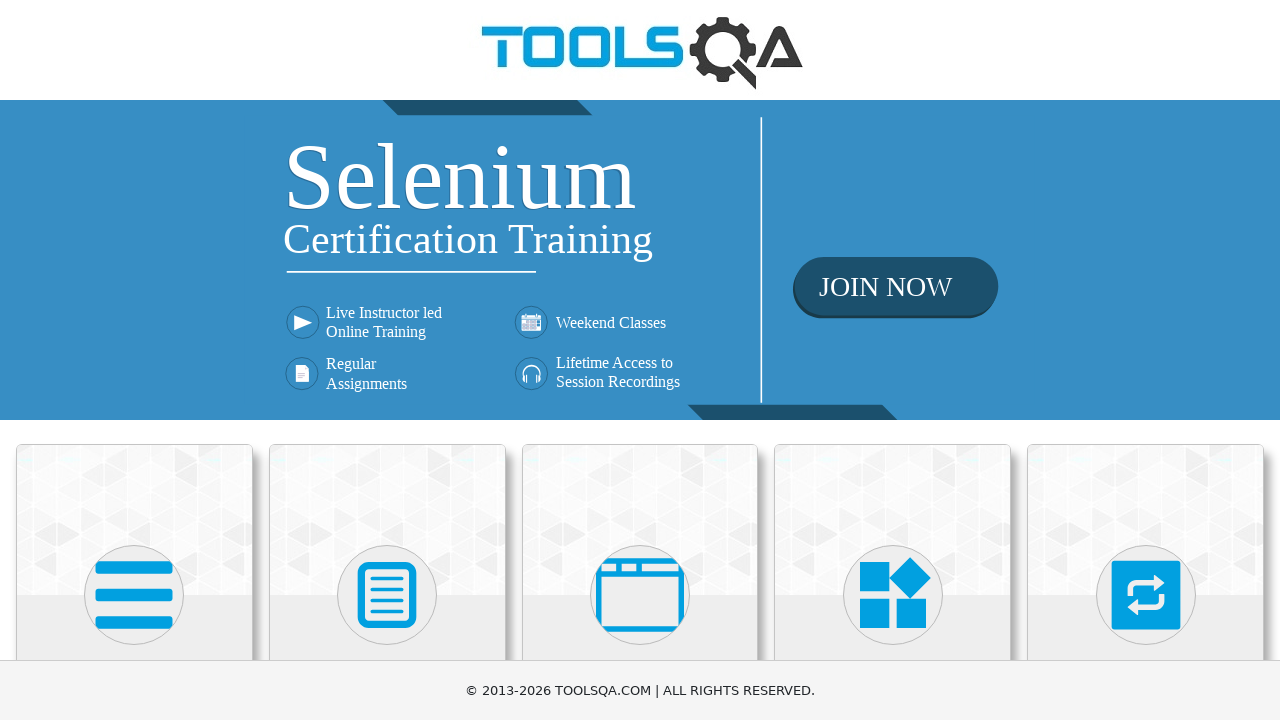

Navigated to DemoQA homepage
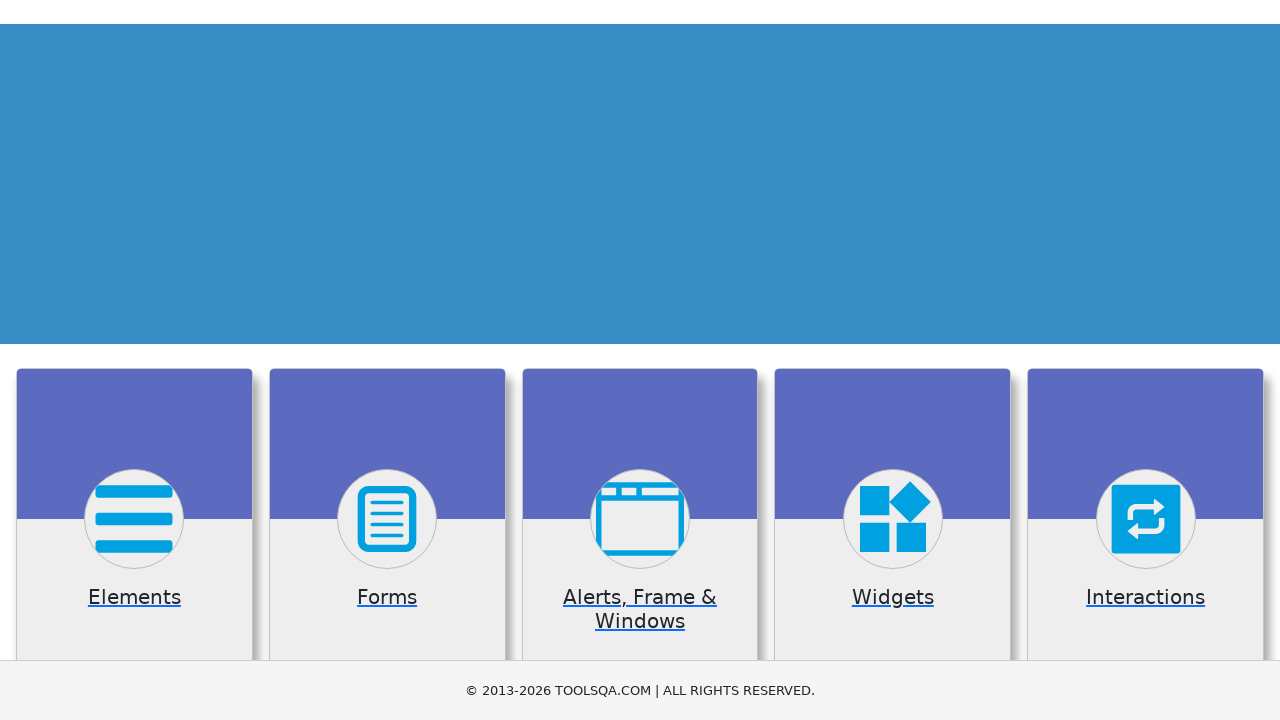

Retrieved text content from first card body element
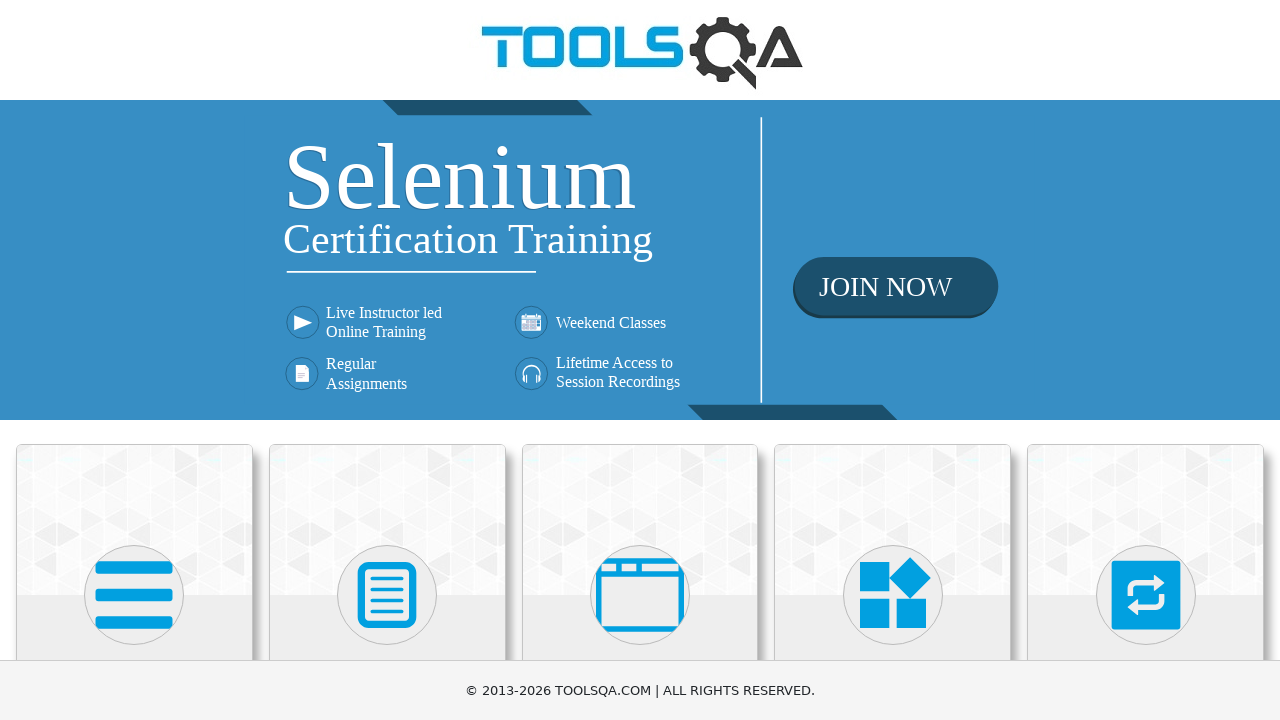

Verified that 'Elements' text is present in the card
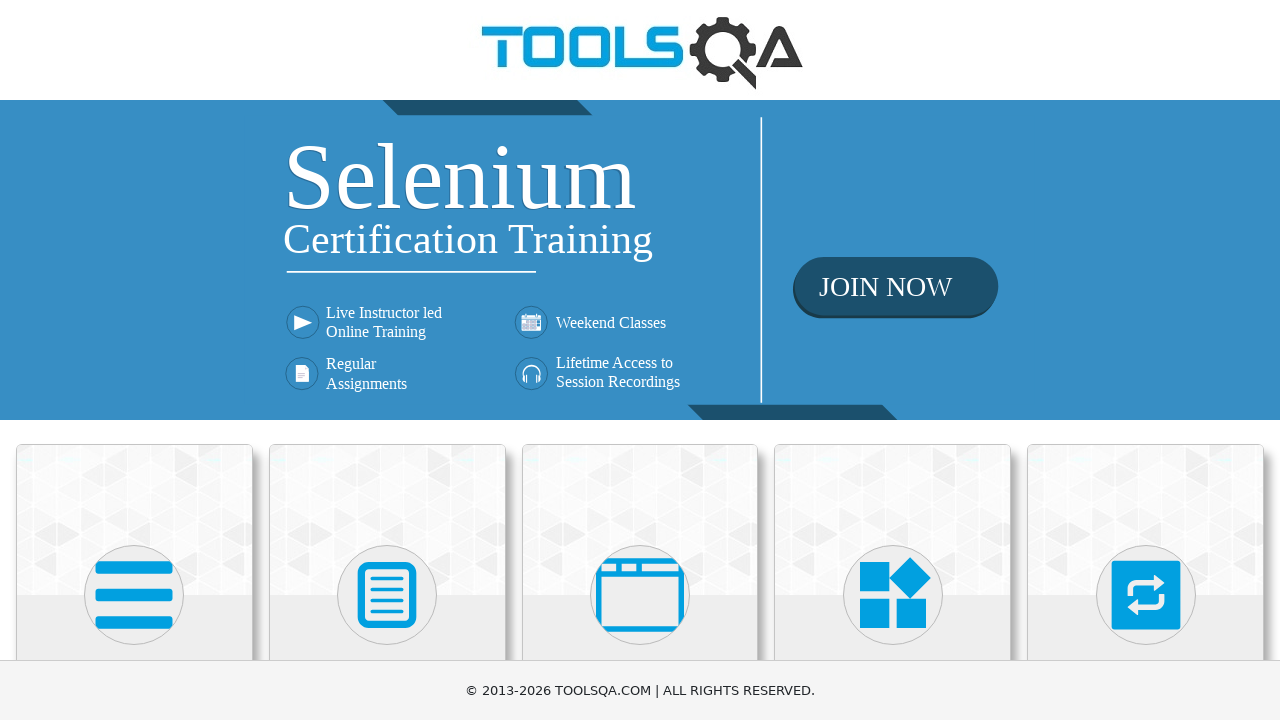

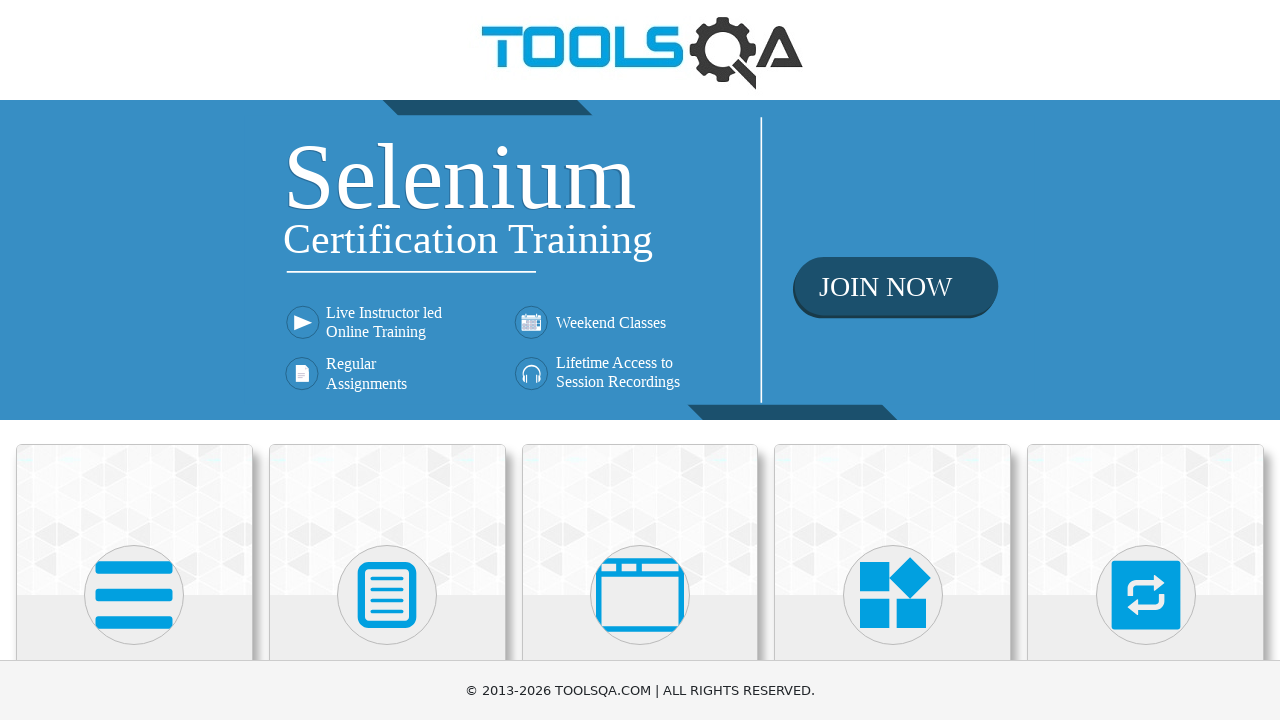